Tests the search functionality on the Python.org website by searching for "downloads" and verifying results are returned

Starting URL: https://www.python.org/

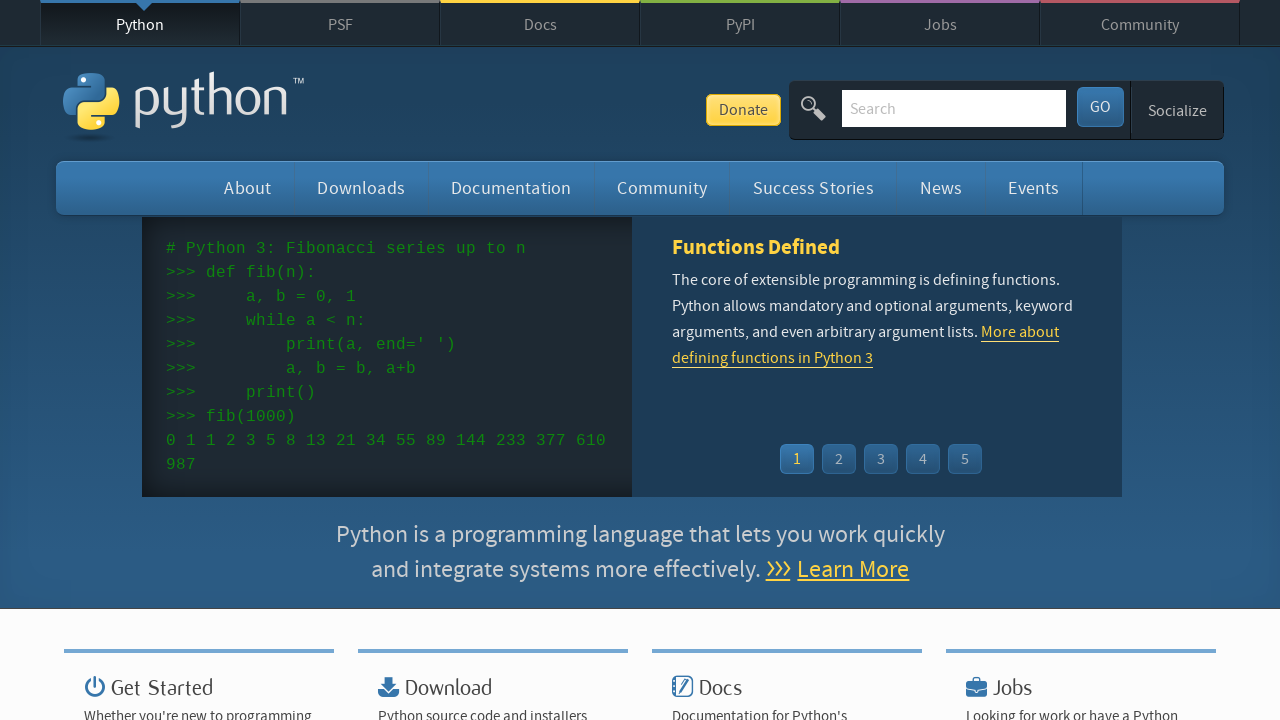

Filled search field with 'downloads' on input.search-field
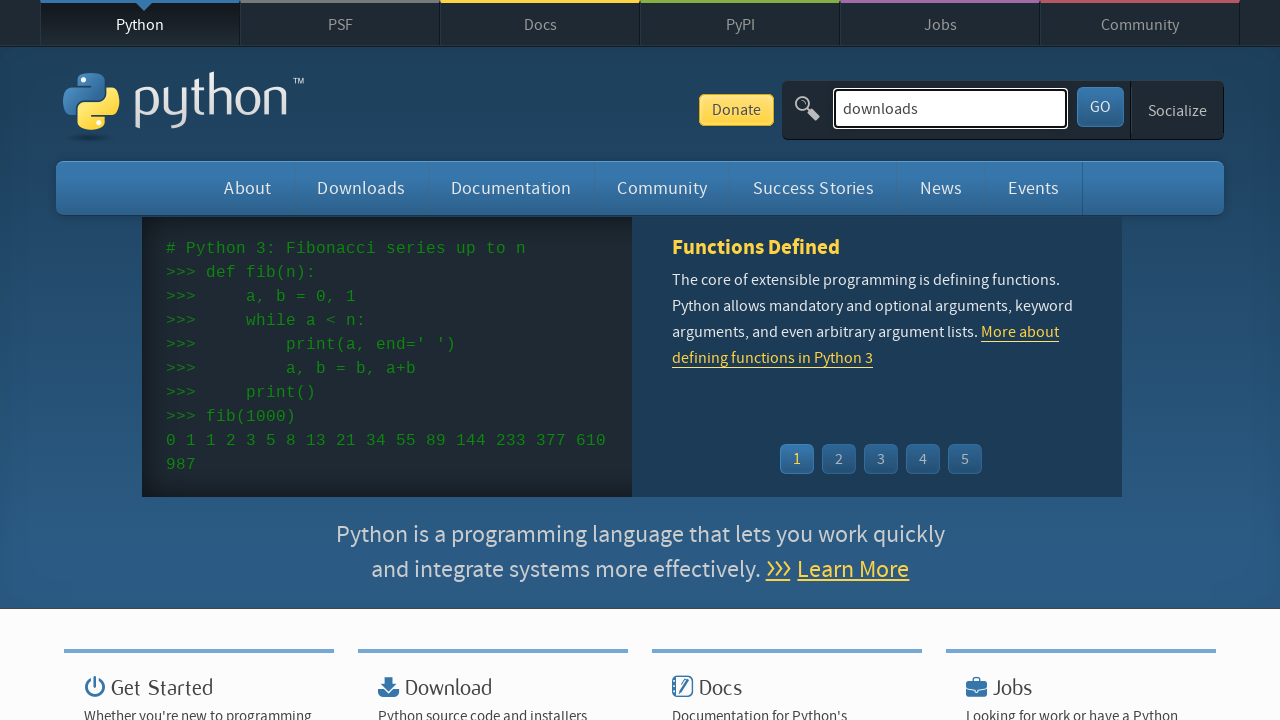

Pressed Enter to submit search on input.search-field
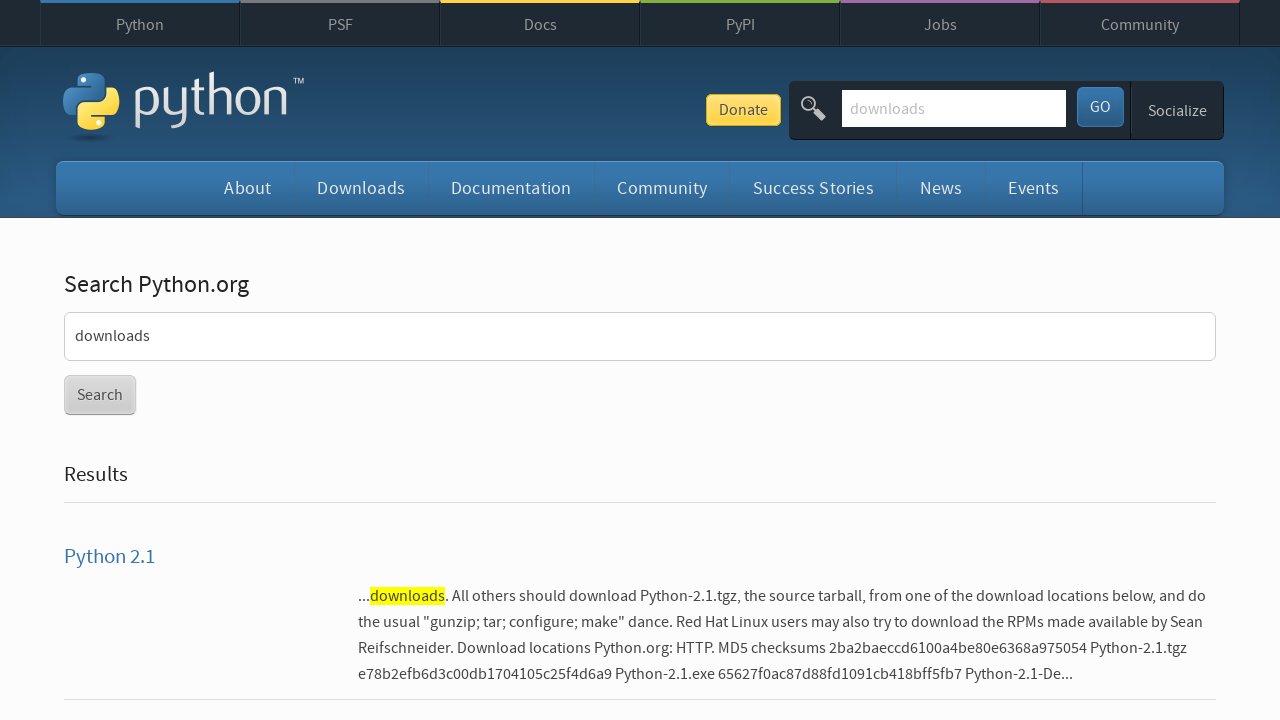

Search results page loaded
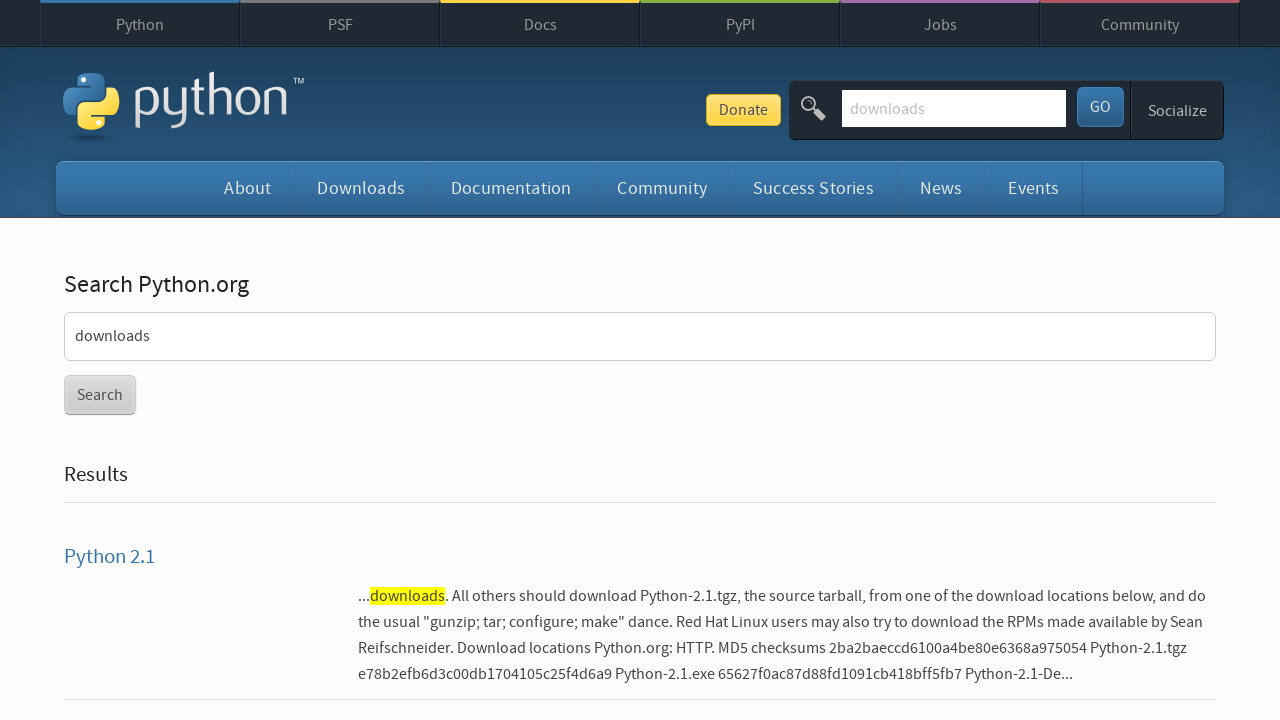

Verified that search results were returned (no 'No results found' message)
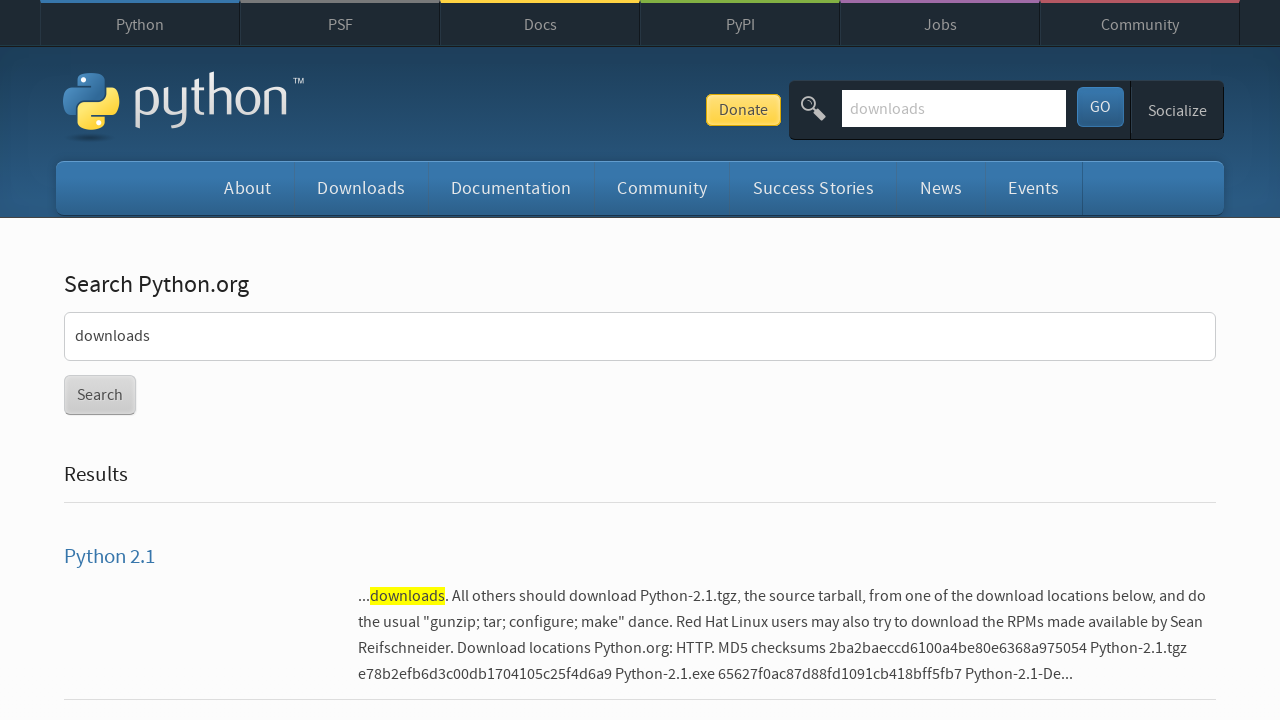

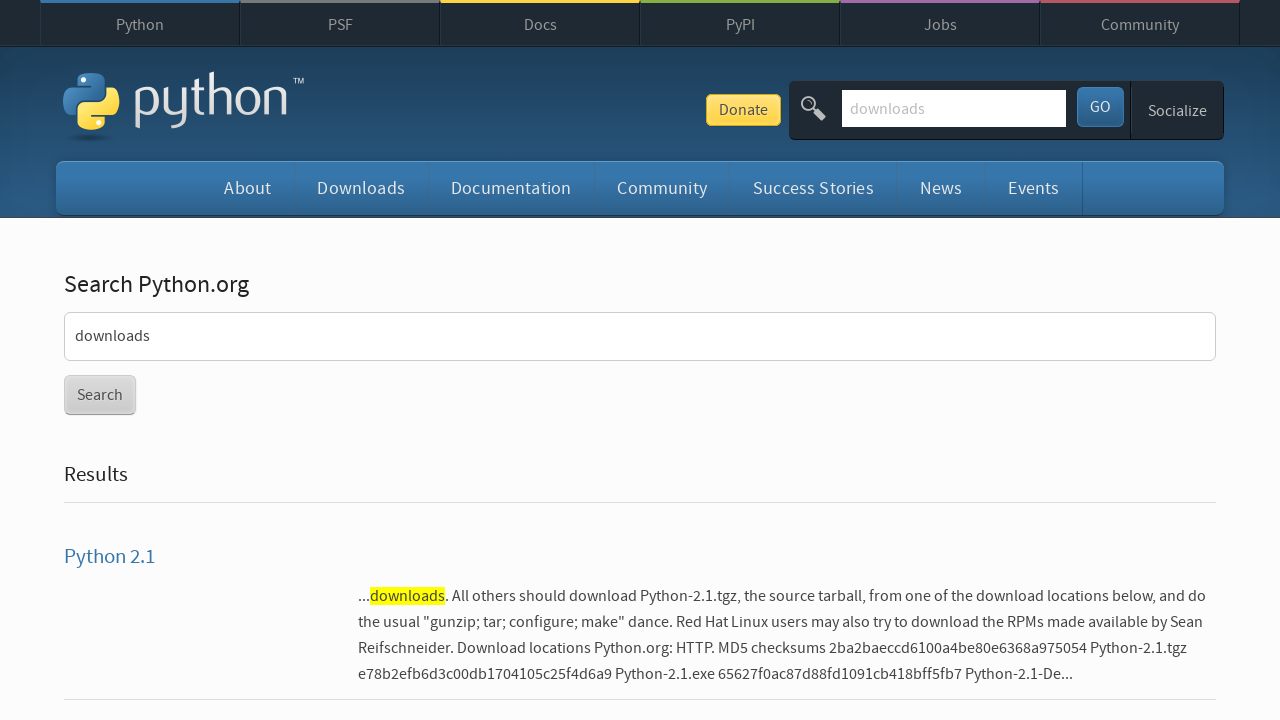